Fills out a demo signup form with first name, last name, and email, then submits it

Starting URL: https://secure-retreat-92358.herokuapp.com/

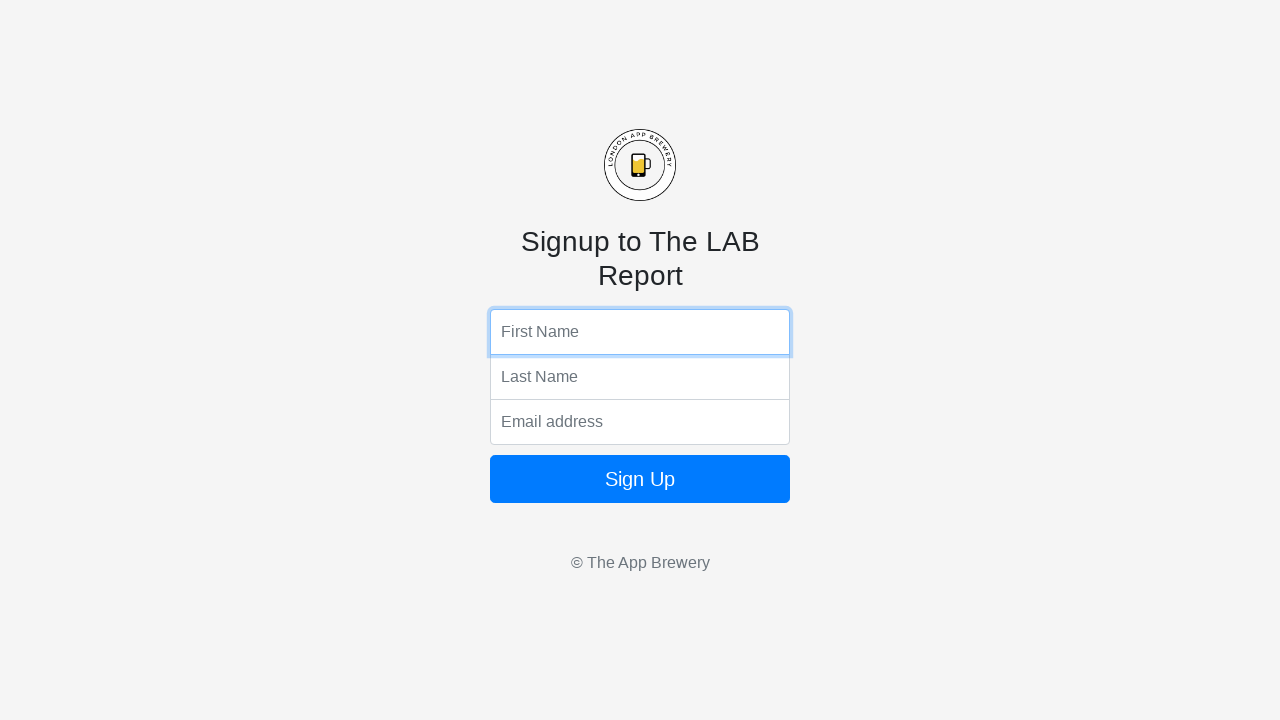

Filled first name field with 'Marcus' on input[name='fName']
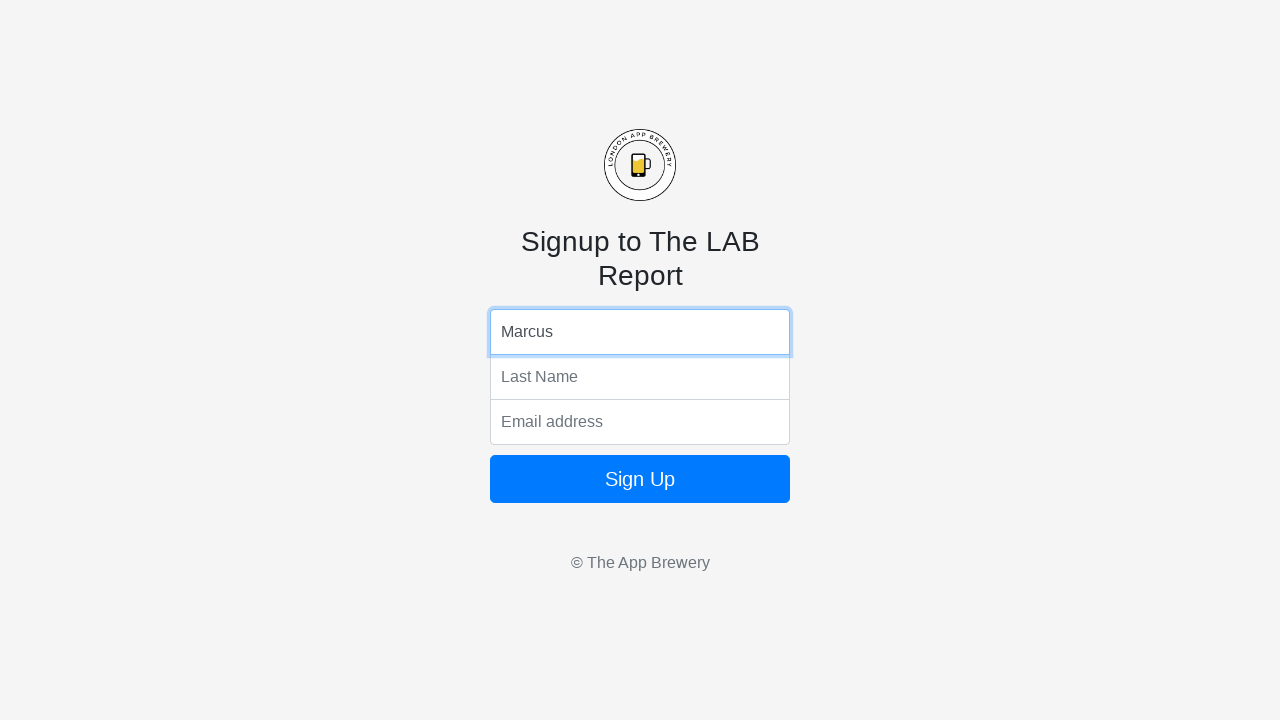

Filled last name field with 'Johnson' on input[name='lName']
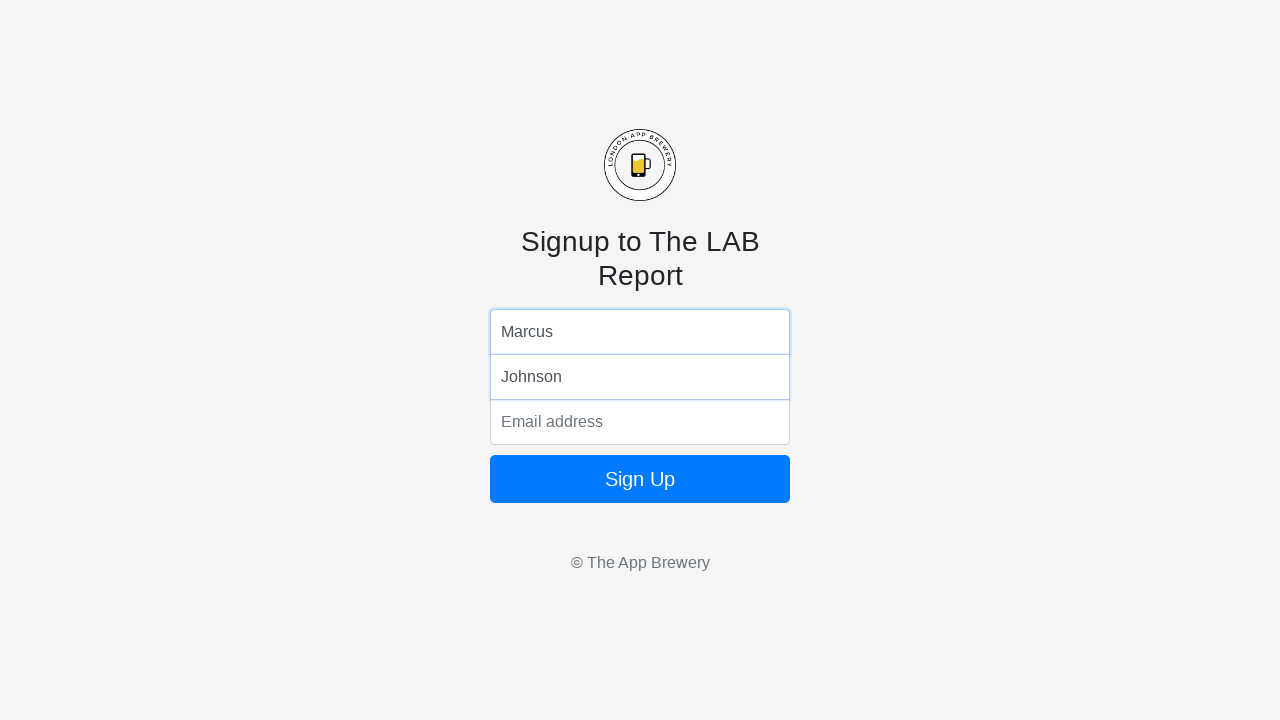

Filled email field with 'marcus.johnson@testmail.com' on input[name='email']
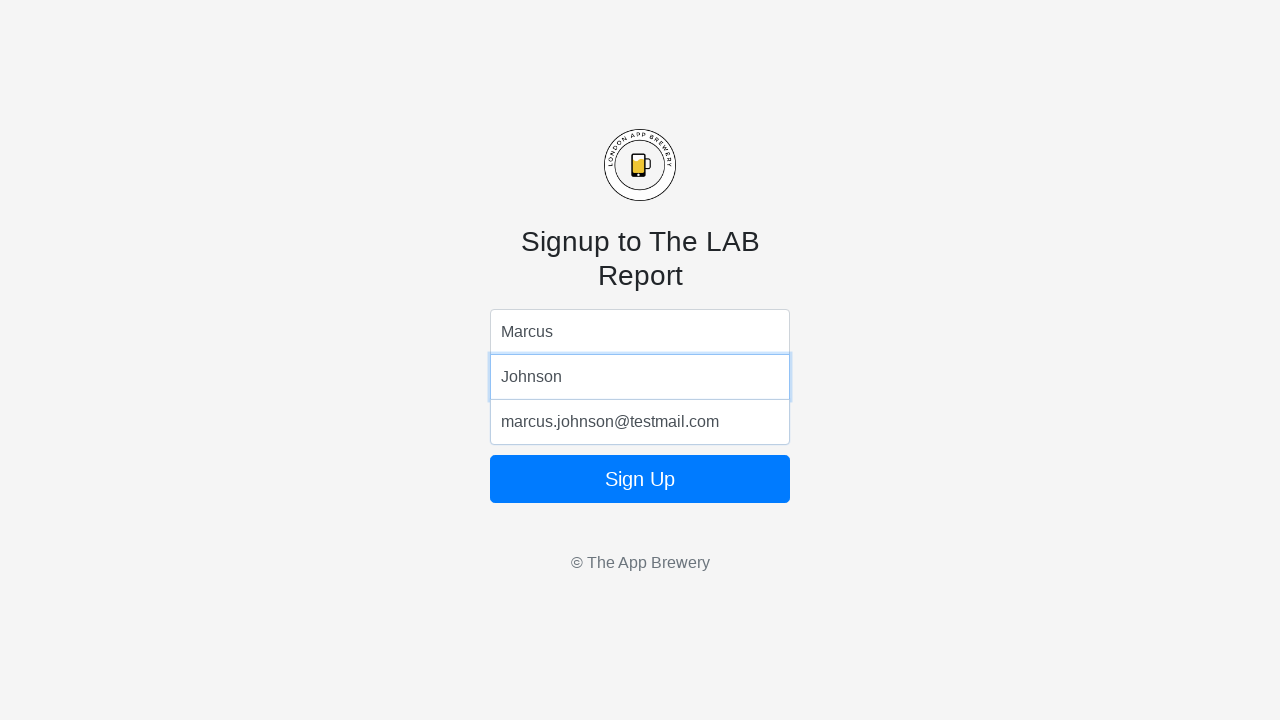

Clicked submit button to submit signup form at (640, 479) on button.btn.btn-lg.btn-primary.btn-block
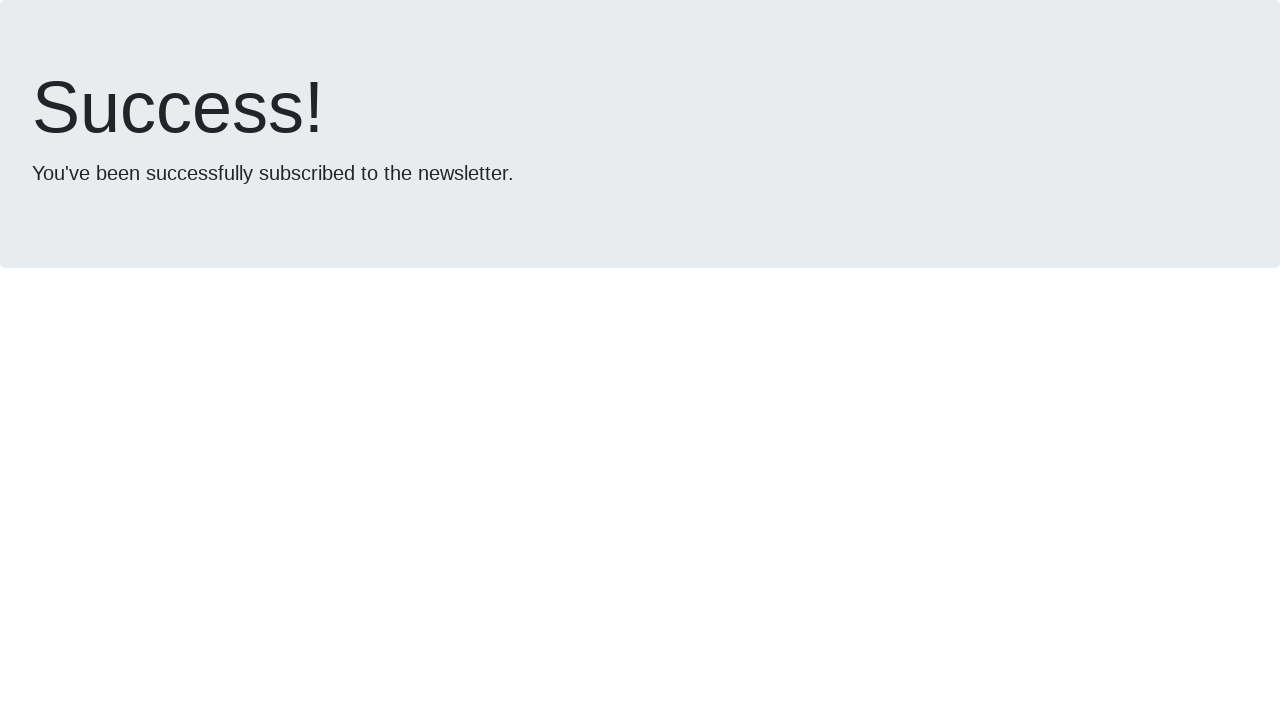

Page loaded after form submission (domcontentloaded)
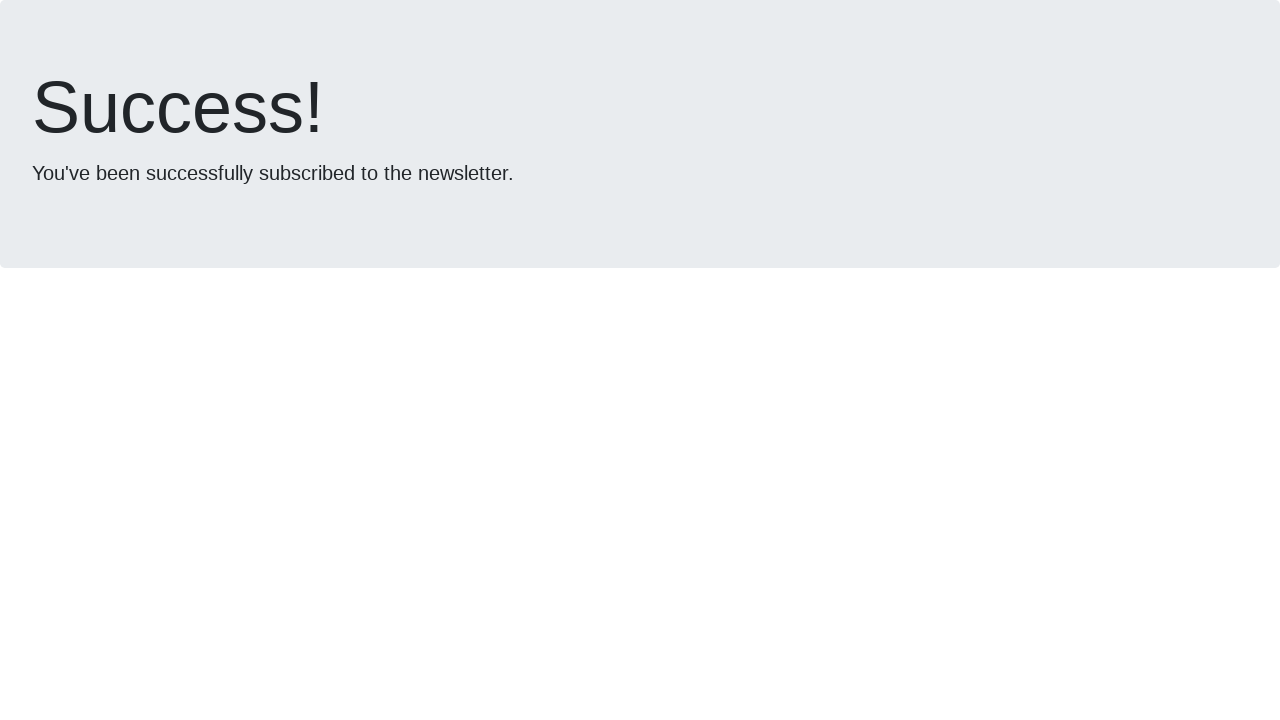

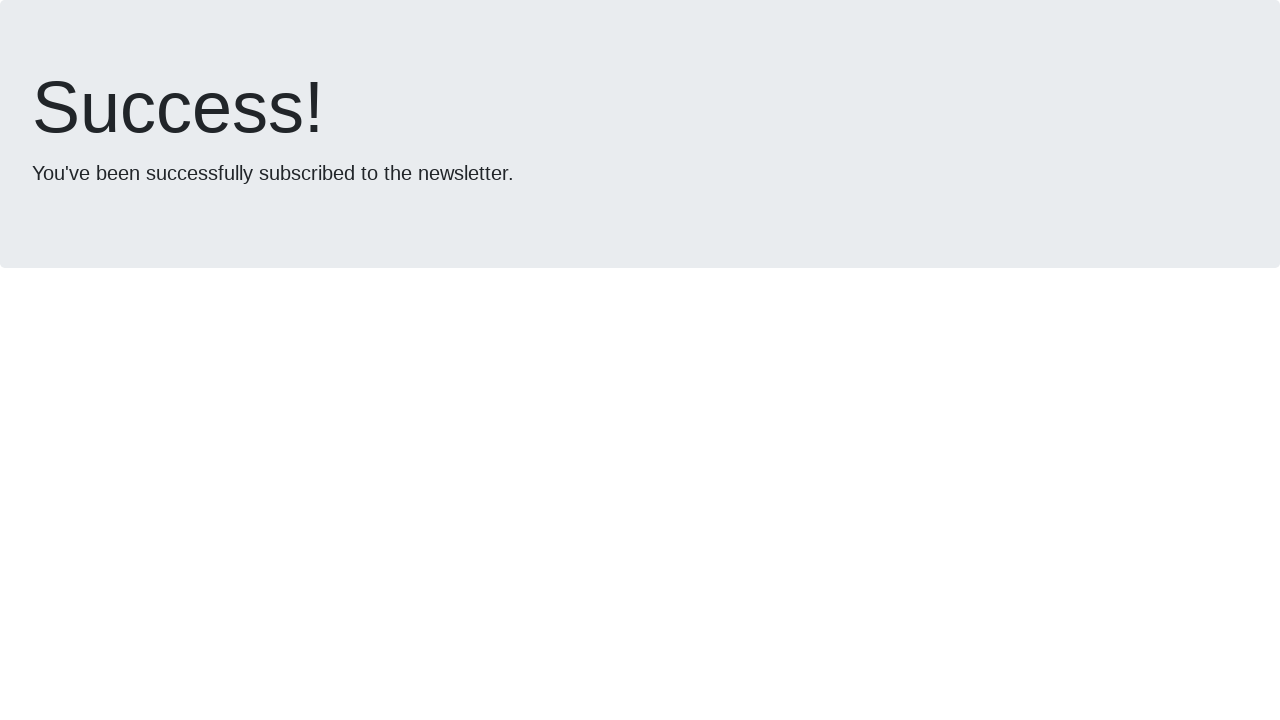